Tests navigation to Python.org's Community page by clicking the community link and verifying the page title changes to "Our Community | Python.org"

Starting URL: https://www.python.org

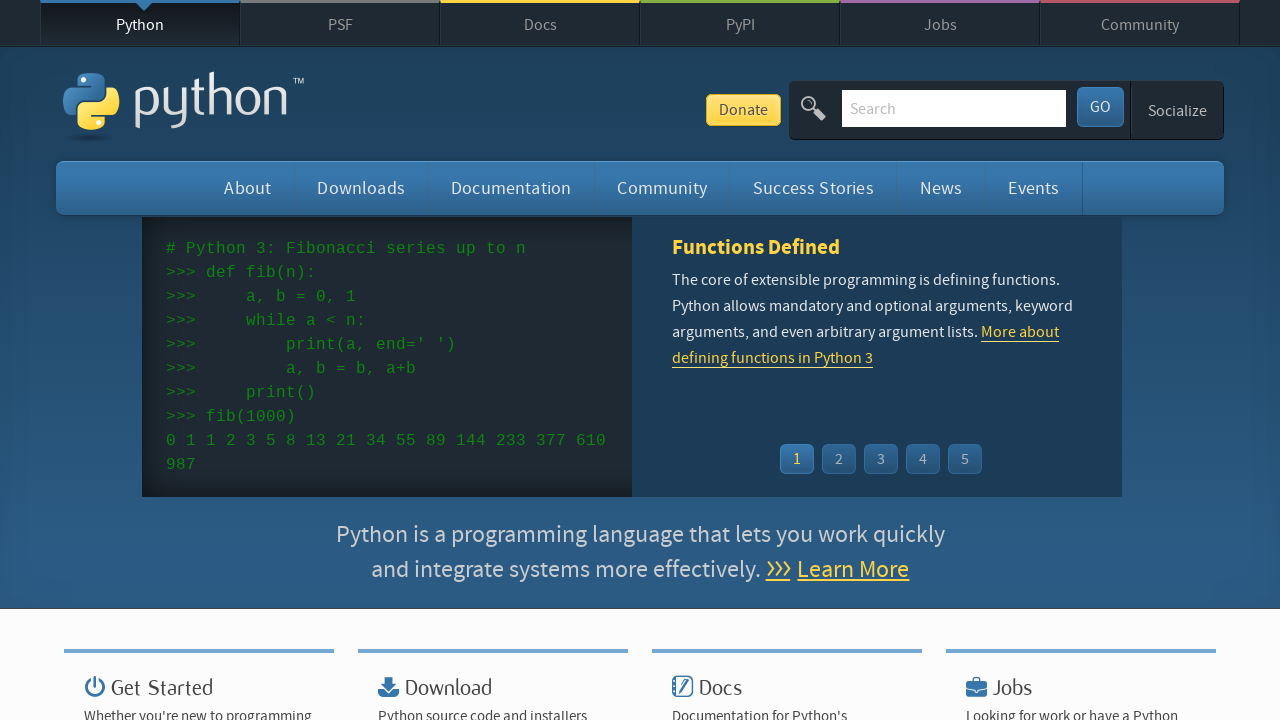

Clicked community navigation link at (662, 188) on #community
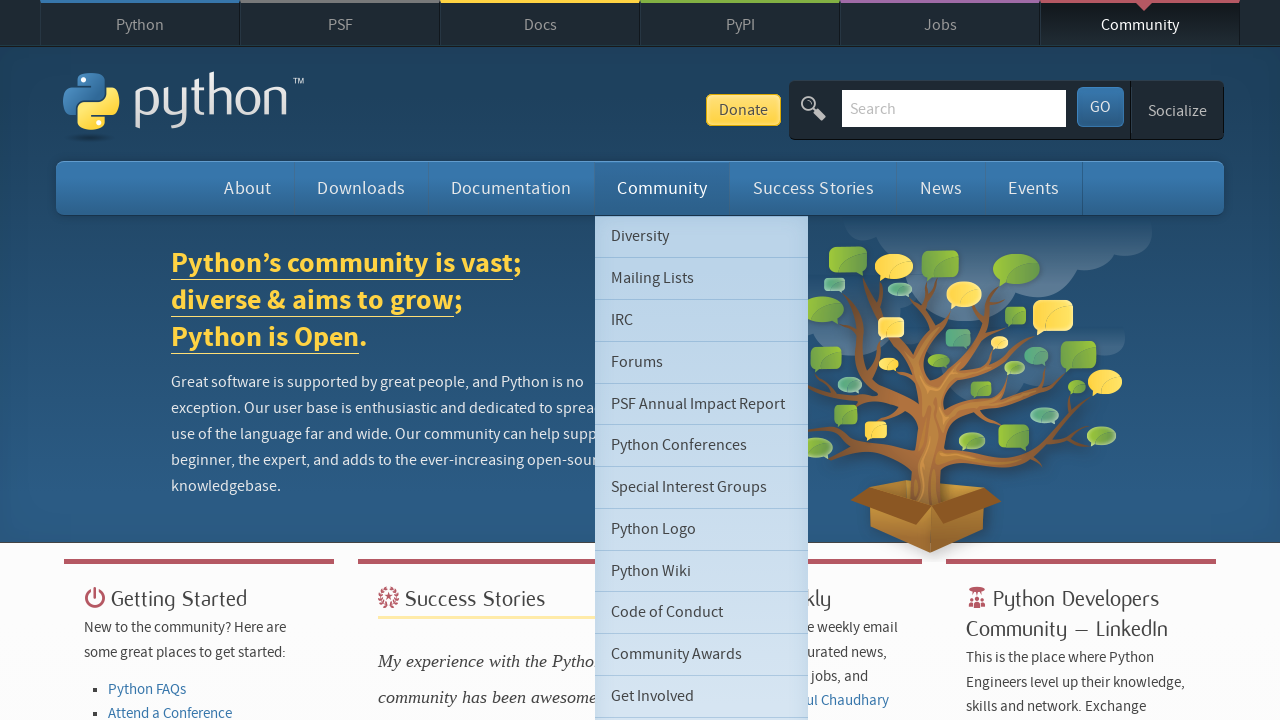

Waited for page to load (domcontentloaded)
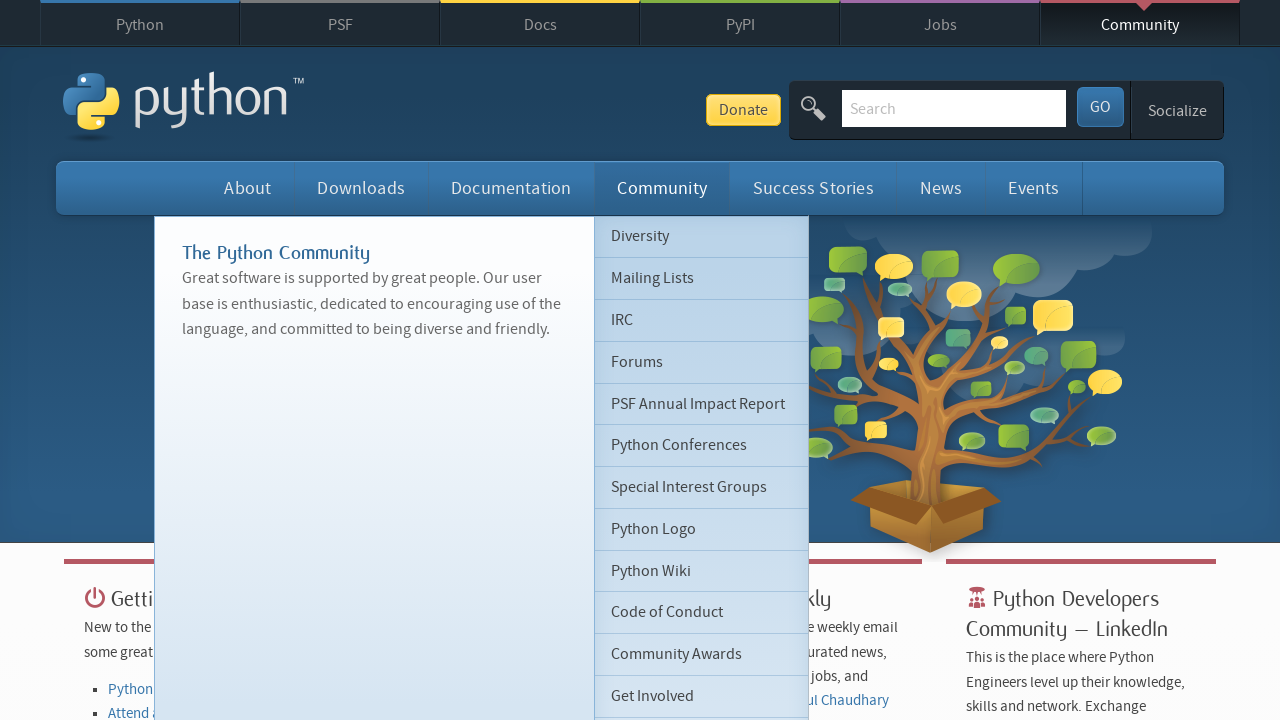

Verified page title is 'Our Community | Python.org'
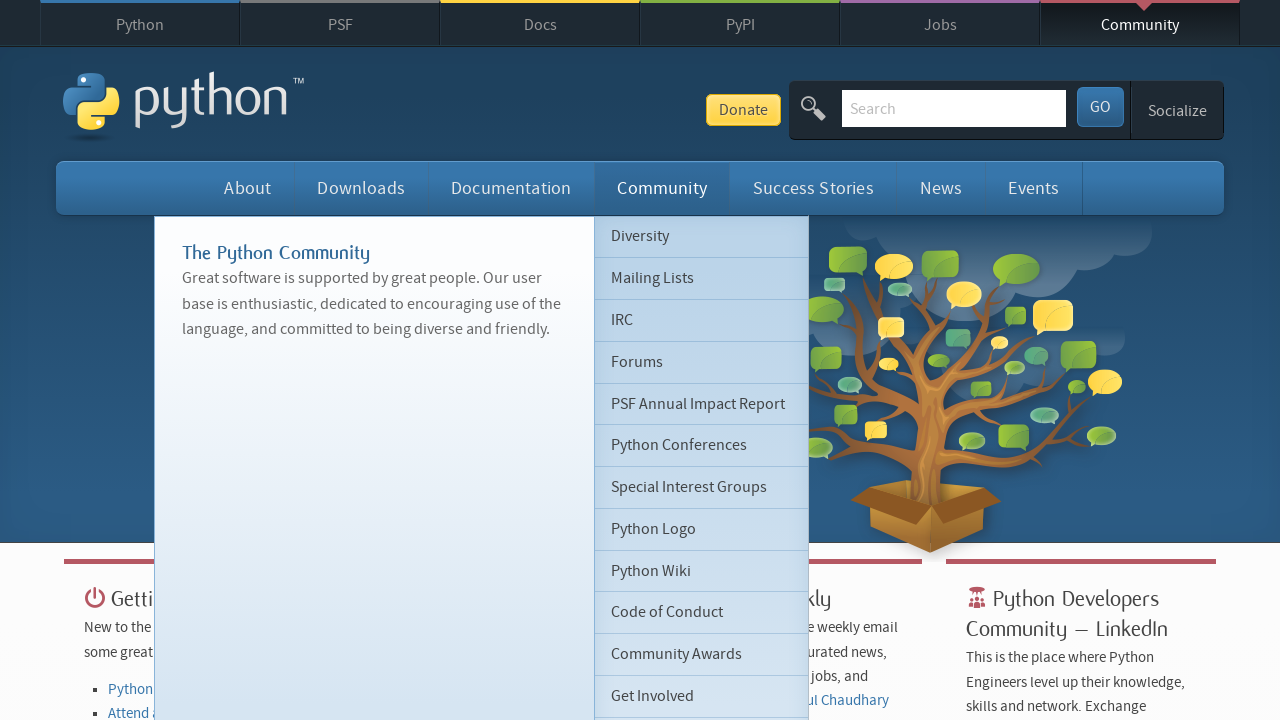

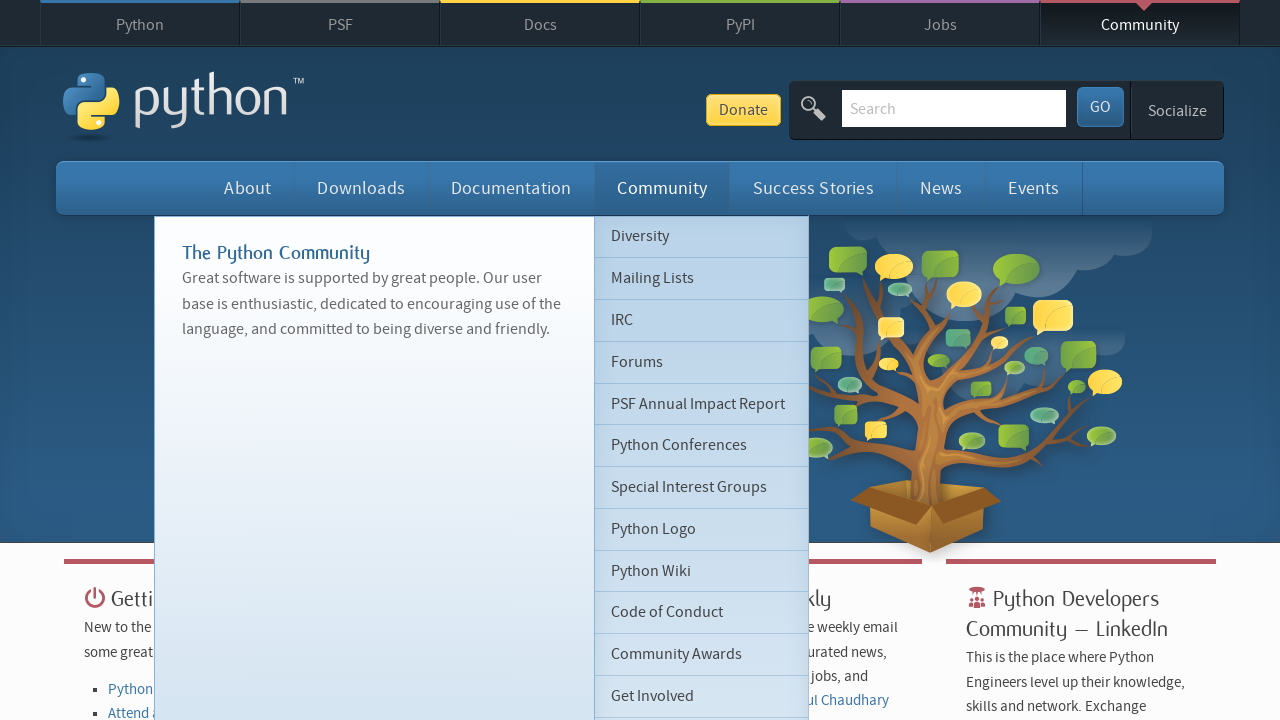